Tests clearing an email input field and entering text into it

Starting URL: https://www.selenium.dev/selenium/web/inputs.html

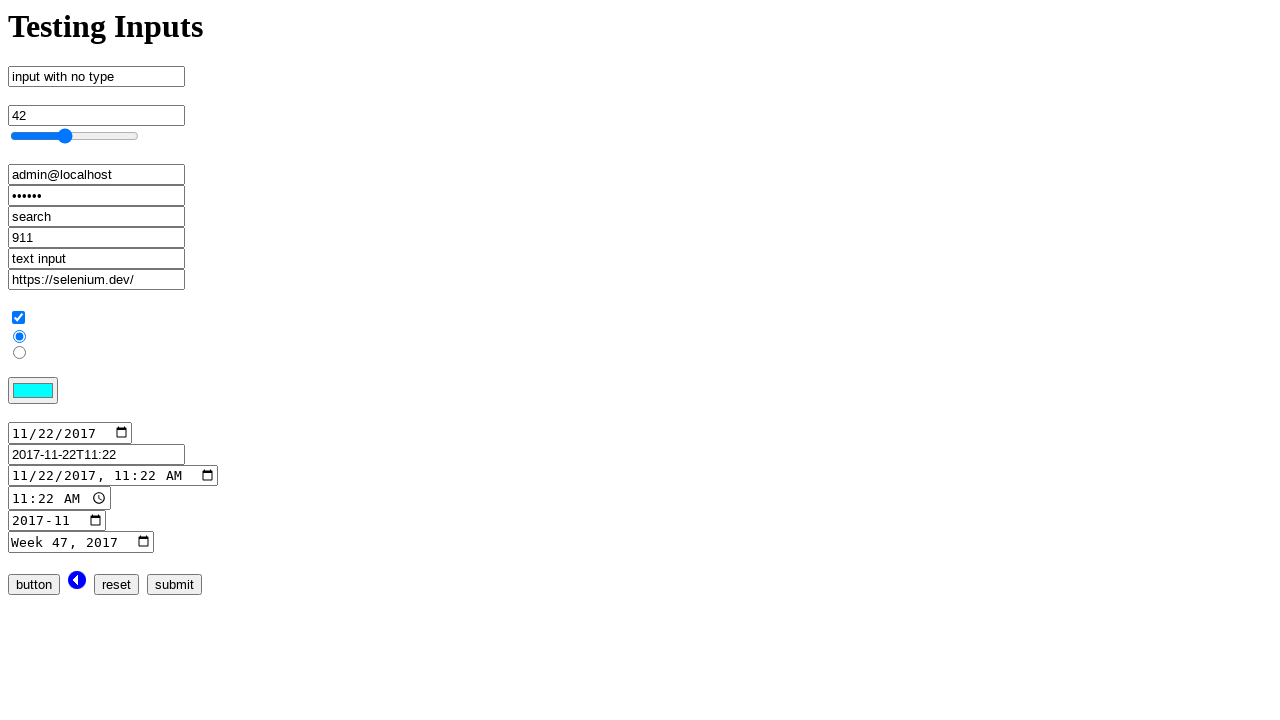

Cleared the email input field on input[name='email_input']
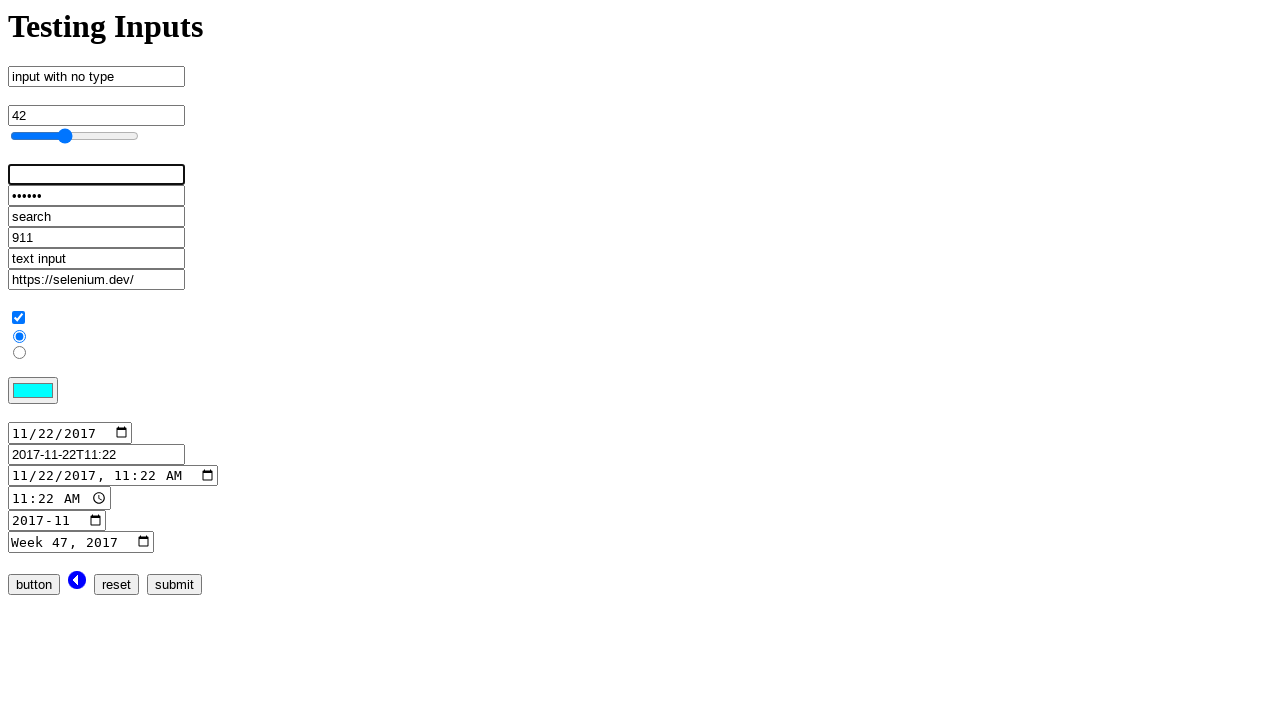

Entered email address 'tester2024@example.org' into the email input field on input[name='email_input']
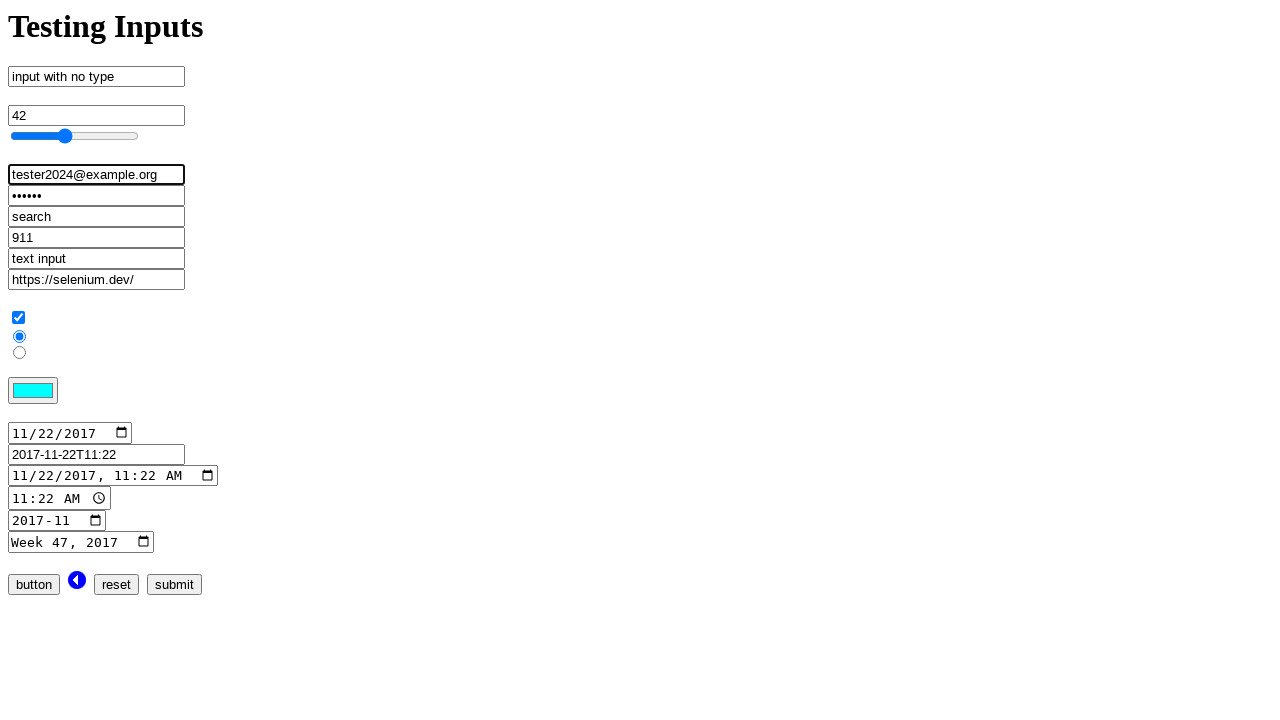

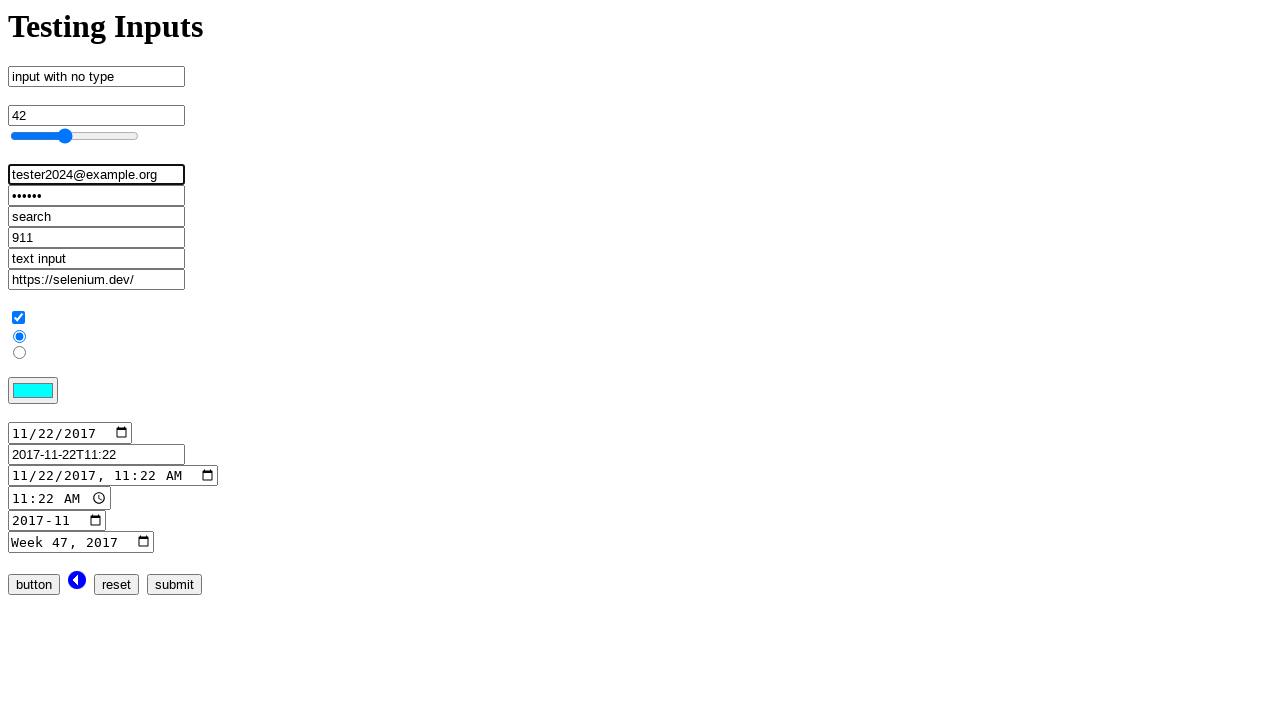